Navigates to a Polish e-commerce site and verifies that the advanced search link is present with the correct text

Starting URL: https://koma.lux.pl/

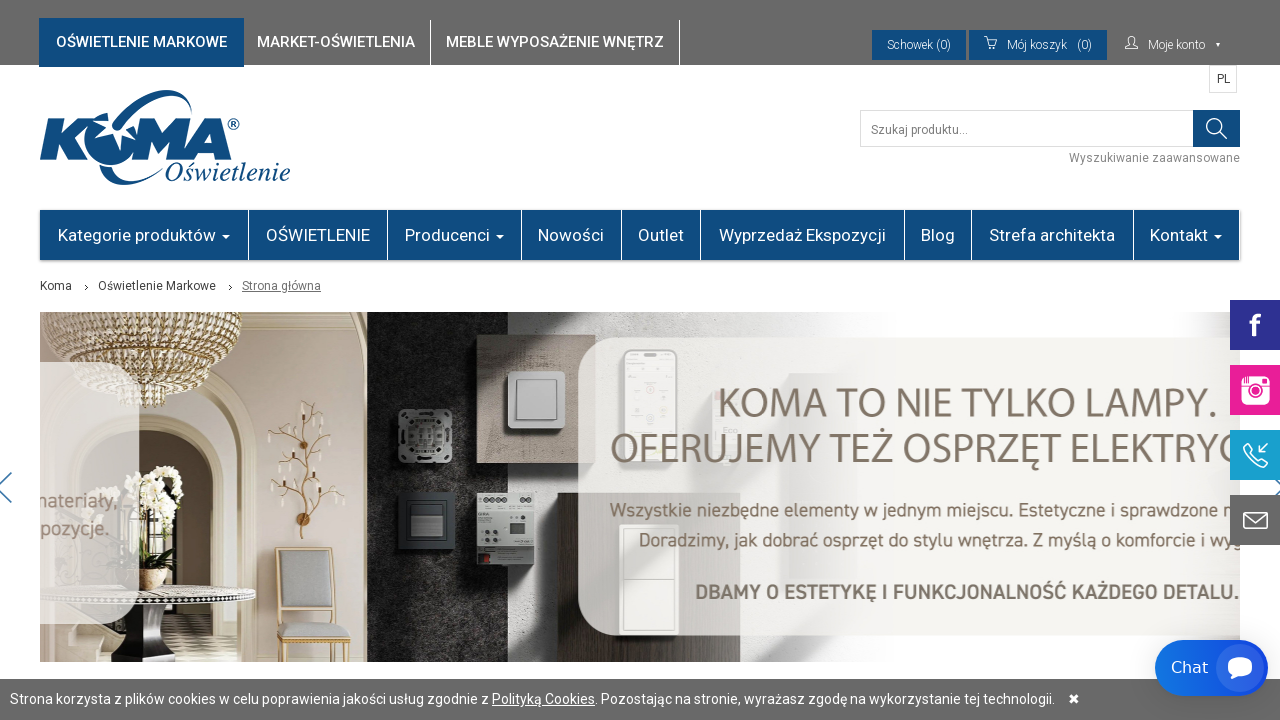

Waited for advanced search link to load
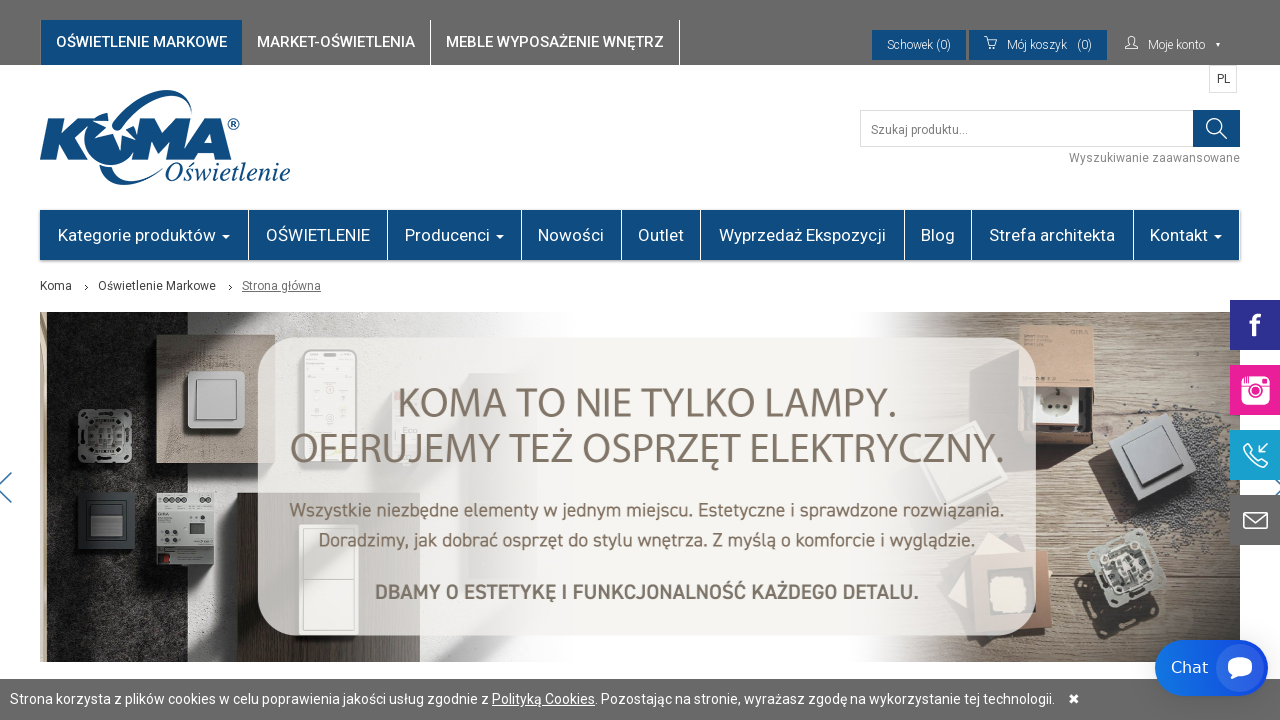

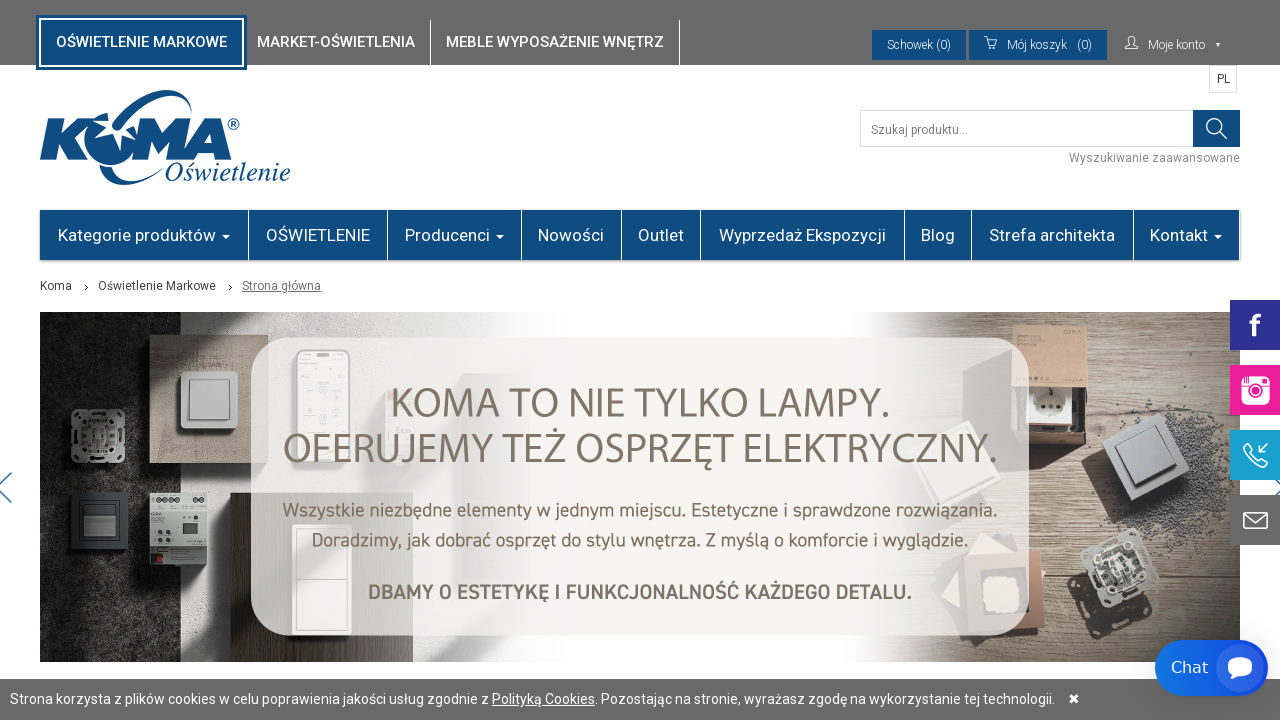